Tests that Clear completed button is hidden when no items are completed.

Starting URL: https://demo.playwright.dev/todomvc

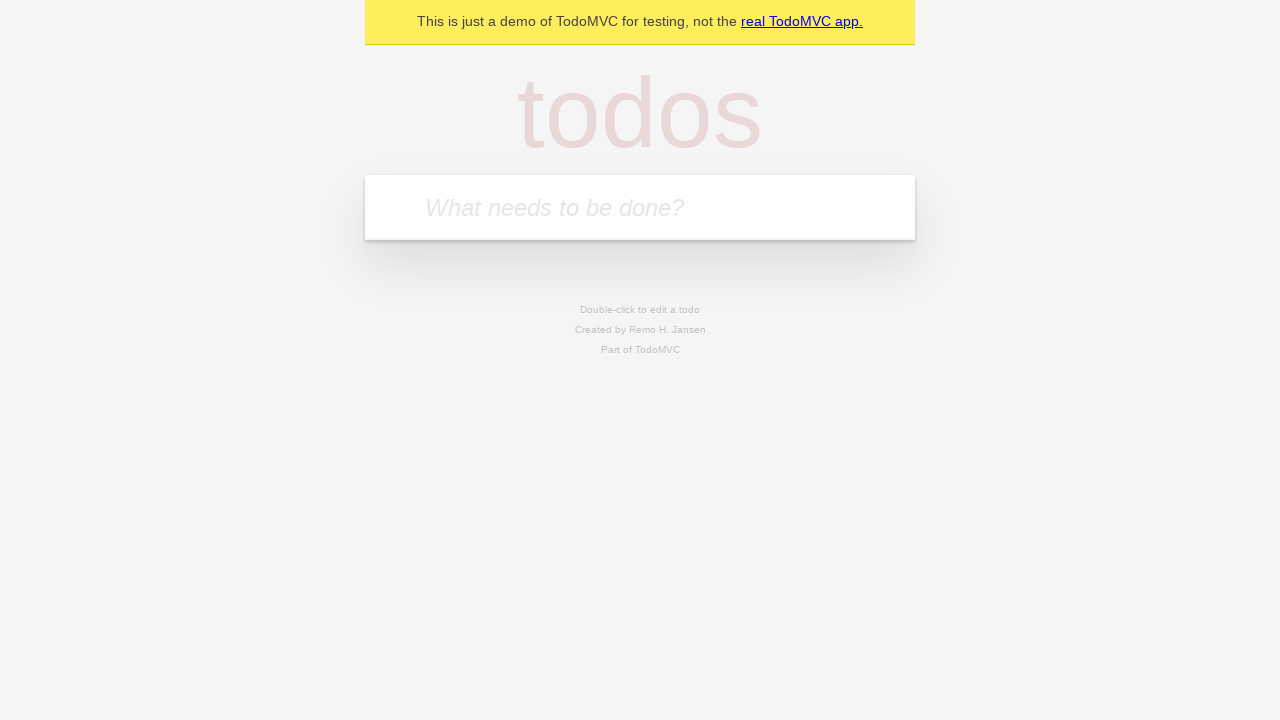

Filled todo input with 'buy some cheese' on internal:attr=[placeholder="What needs to be done?"i]
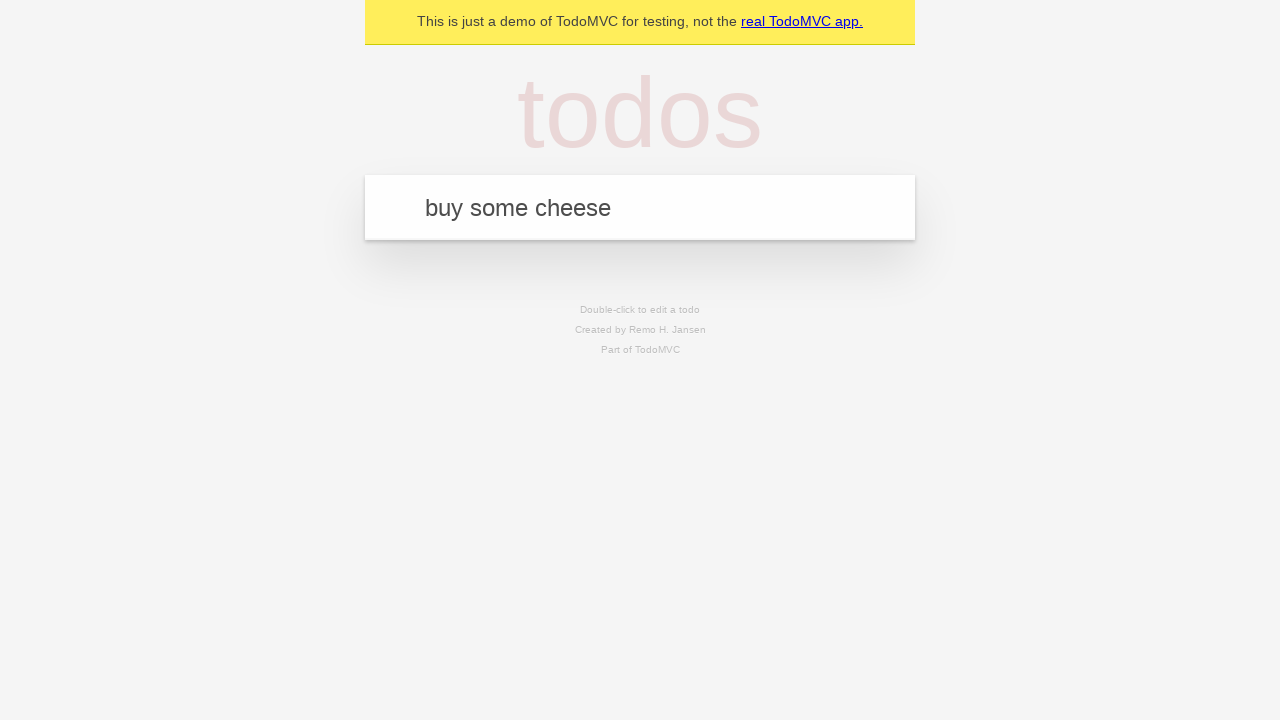

Pressed Enter to add first todo item on internal:attr=[placeholder="What needs to be done?"i]
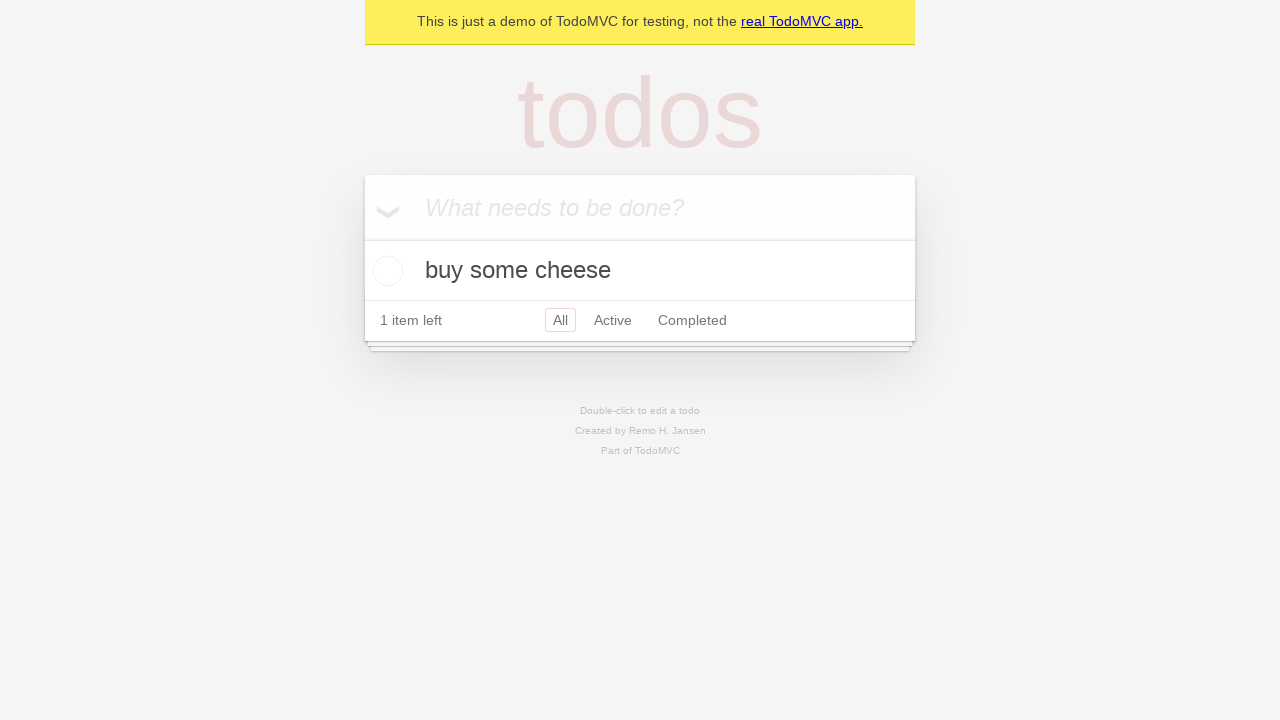

Filled todo input with 'feed the cat' on internal:attr=[placeholder="What needs to be done?"i]
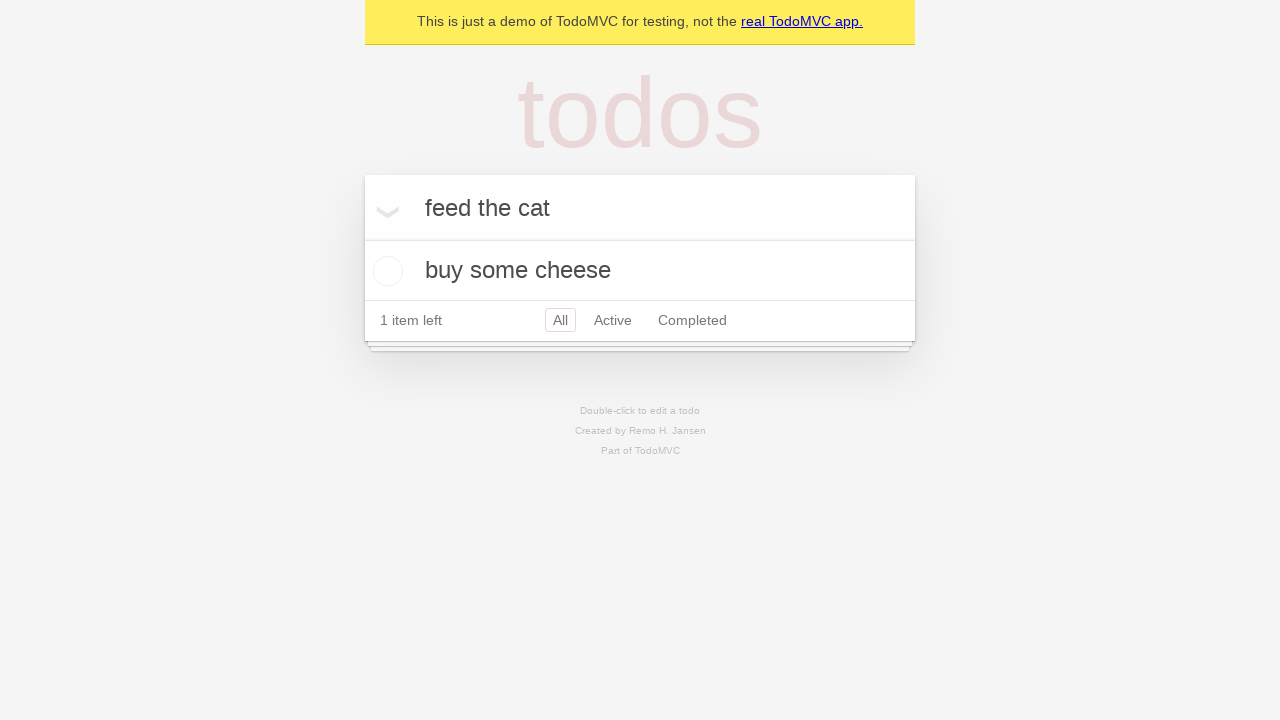

Pressed Enter to add second todo item on internal:attr=[placeholder="What needs to be done?"i]
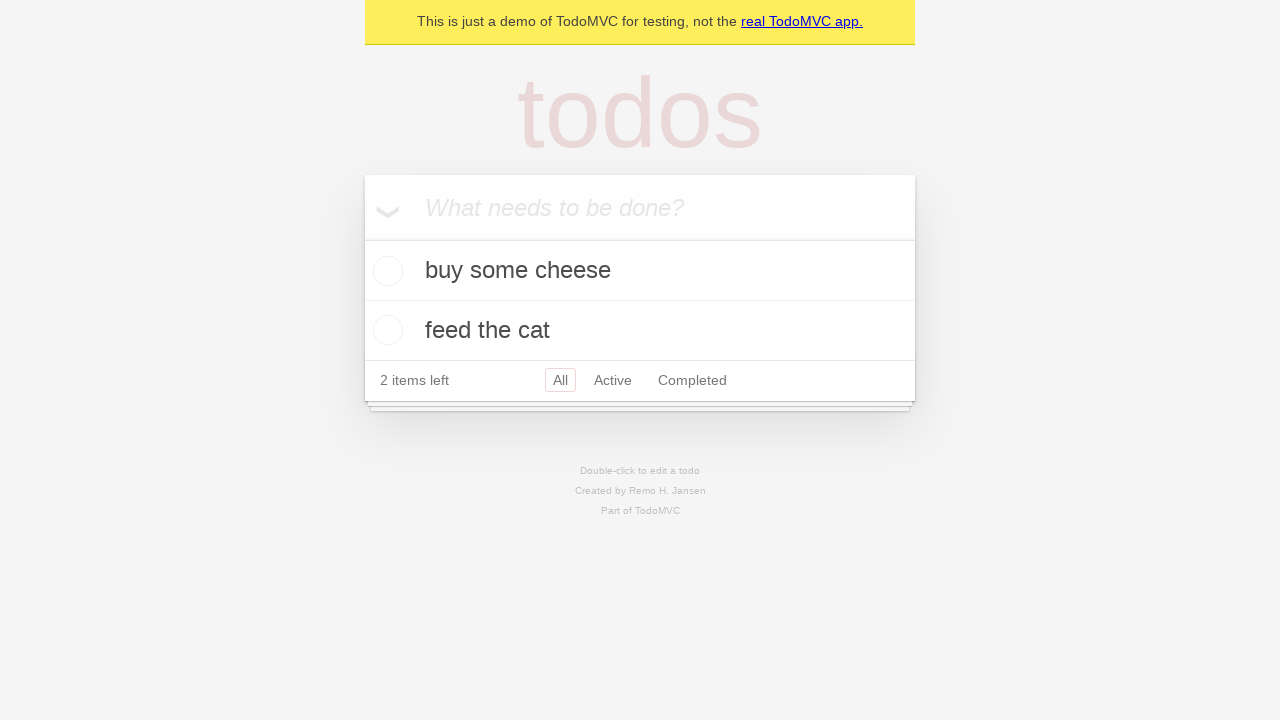

Filled todo input with 'book a doctors appointment' on internal:attr=[placeholder="What needs to be done?"i]
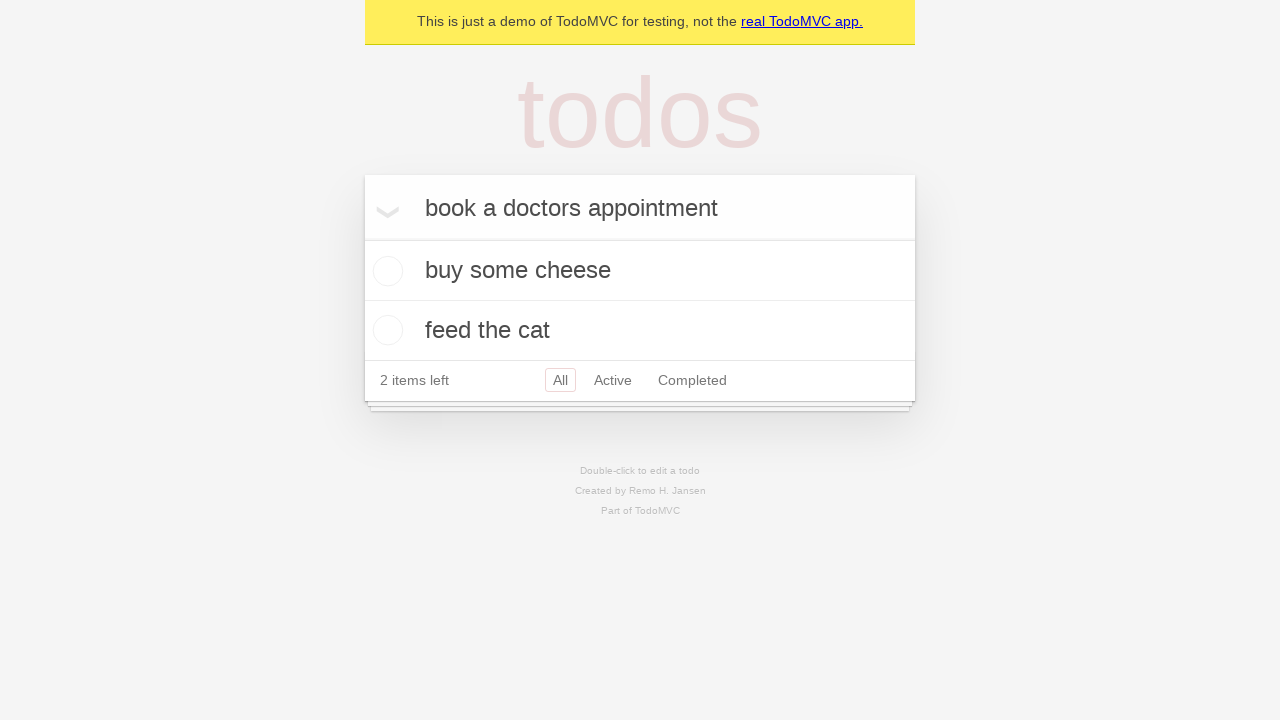

Pressed Enter to add third todo item on internal:attr=[placeholder="What needs to be done?"i]
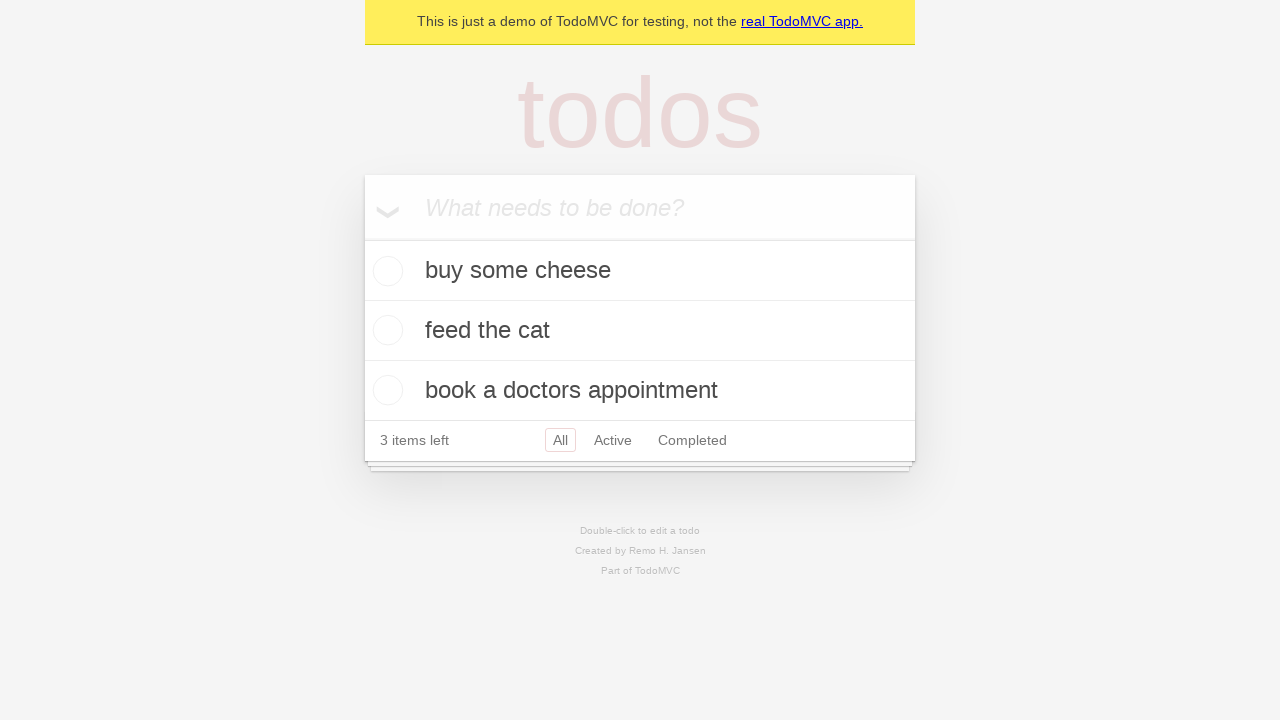

Checked first todo item as completed at (385, 271) on .todo-list li .toggle >> nth=0
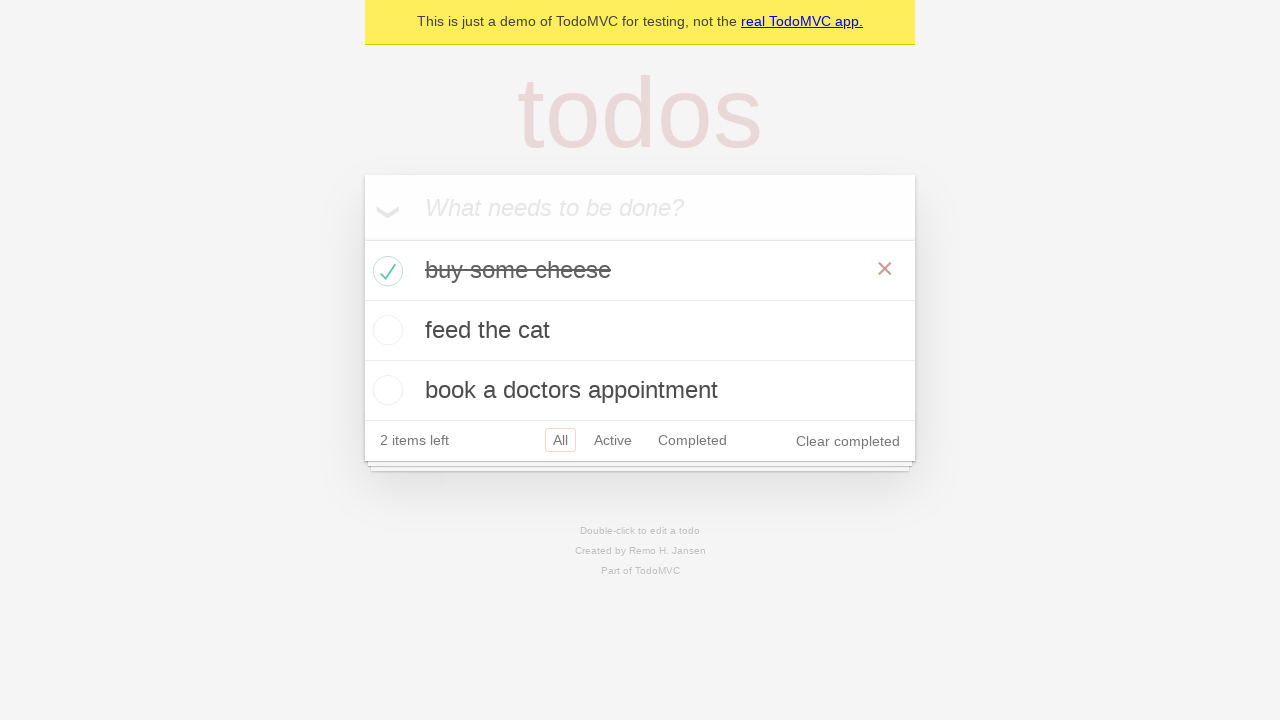

Clicked Clear completed button to remove completed item at (848, 441) on internal:role=button[name="Clear completed"i]
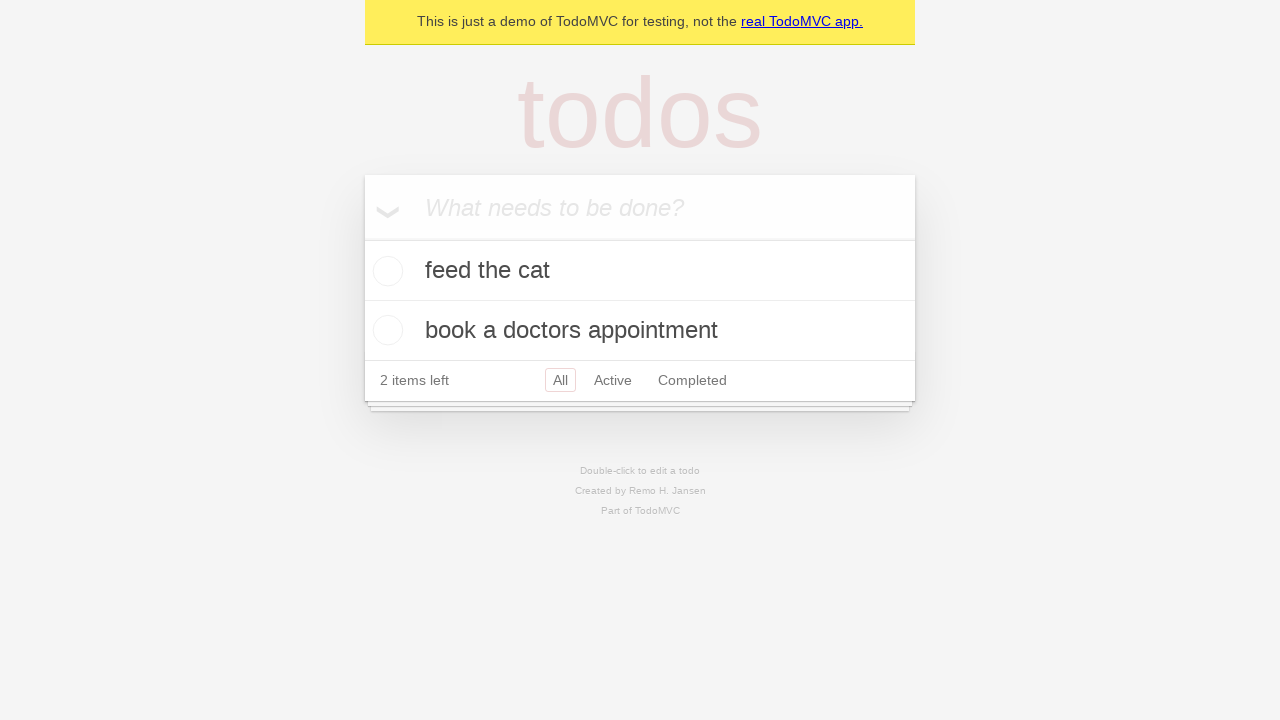

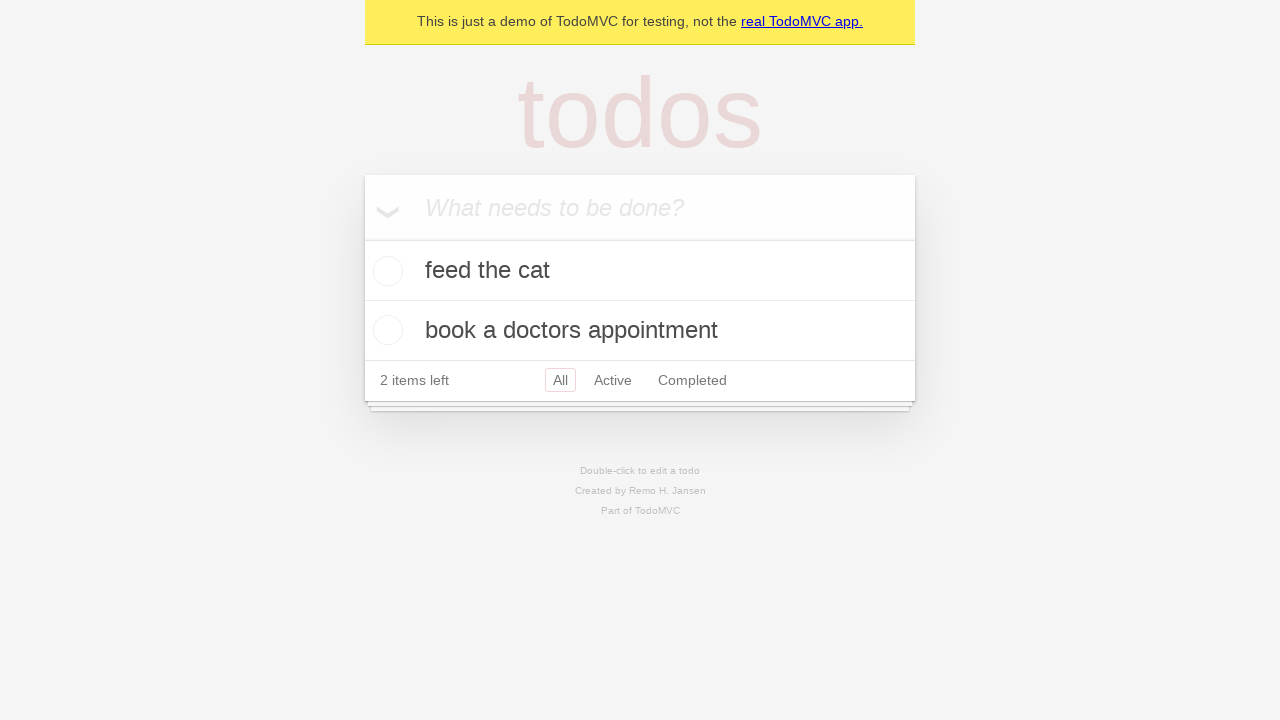